Navigates to the Spanish Consulate in Miami website, clicks on a link to select appointment date/time, handles any continue buttons, and checks if appointment slots are available by looking for specific text on the page.

Starting URL: https://www.exteriores.gob.es/Consulados/miami/es/ServiciosConsulares/Paginas/Ley-de-Memoria-Democr%C3%A1tica-supuesto-1A.aspx

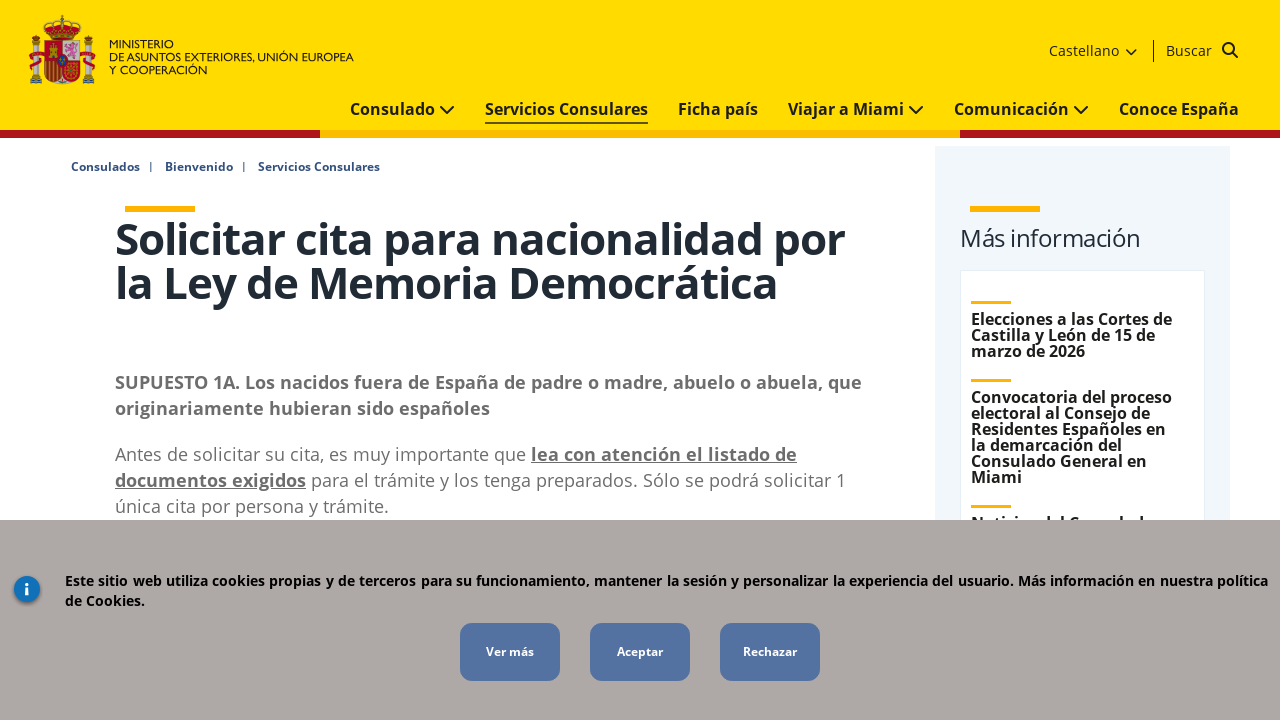

Waited for page to load (networkidle)
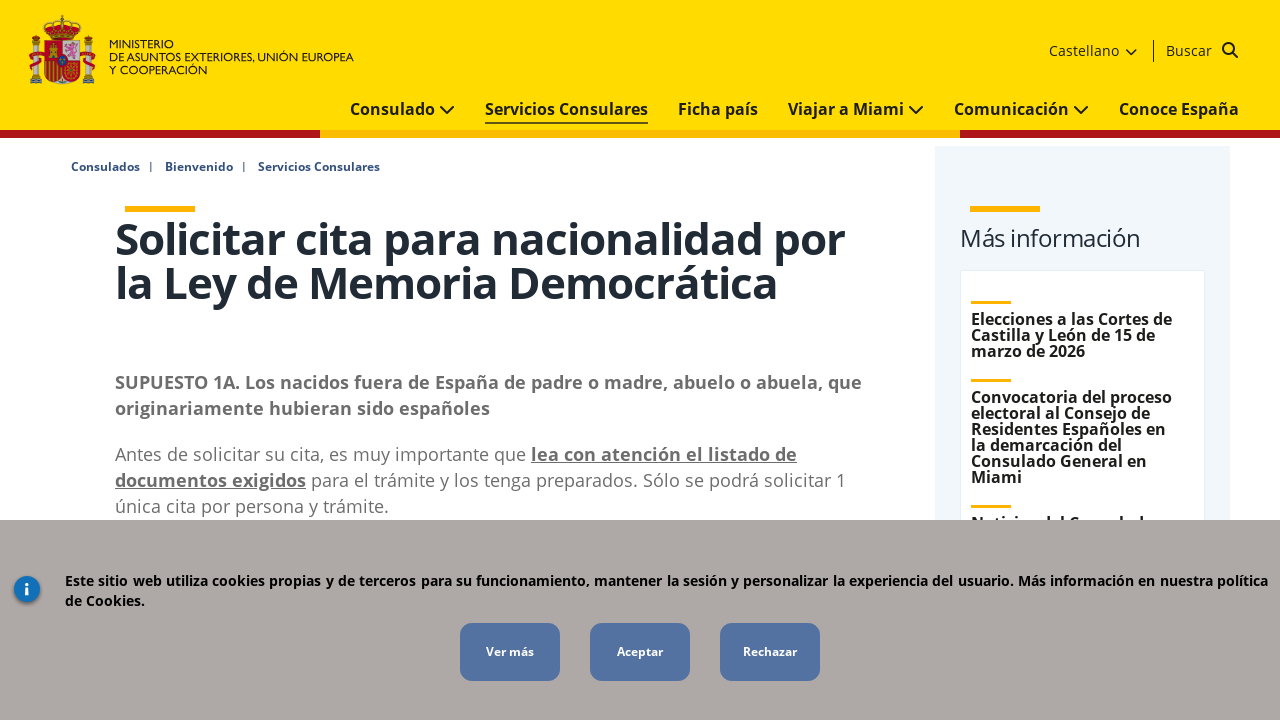

Clicked 'ELEGIR FECHA Y HORA' link using strong text selector at (278, 360) on a:has(strong:text-is('ELEGIR FECHA Y HORA')) >> nth=0
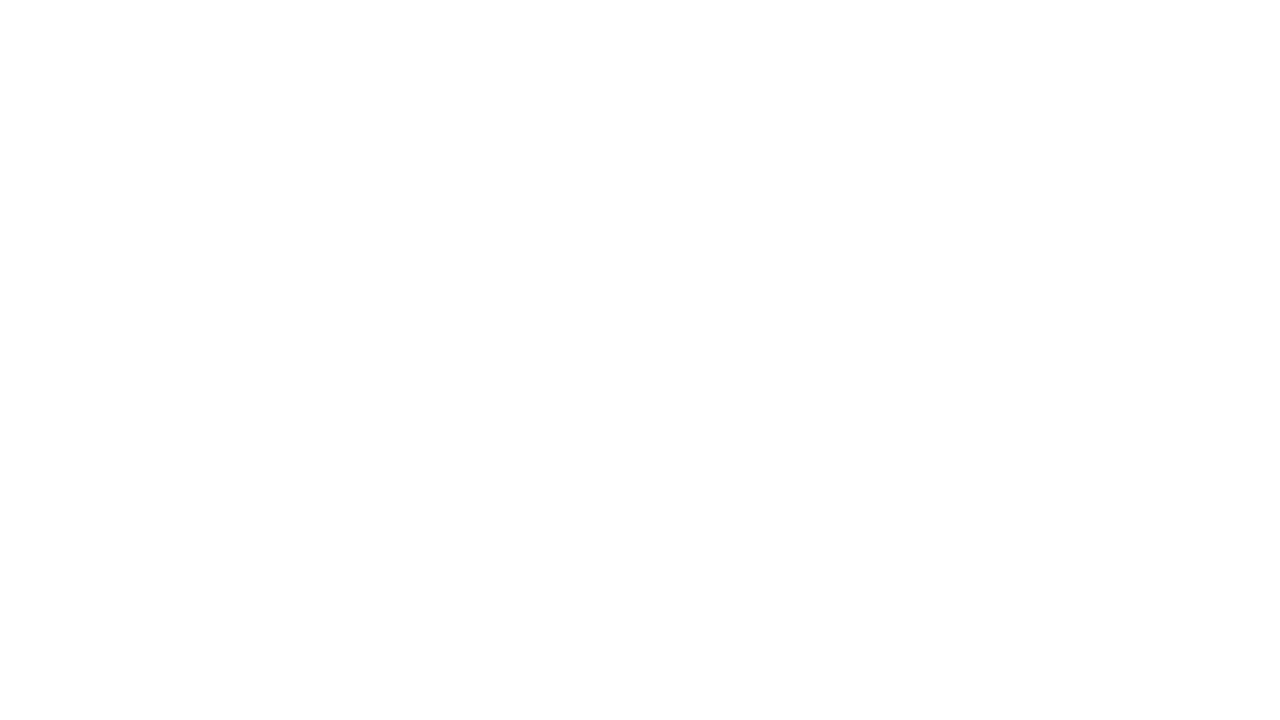

Waited for page to load after clicking appointment link
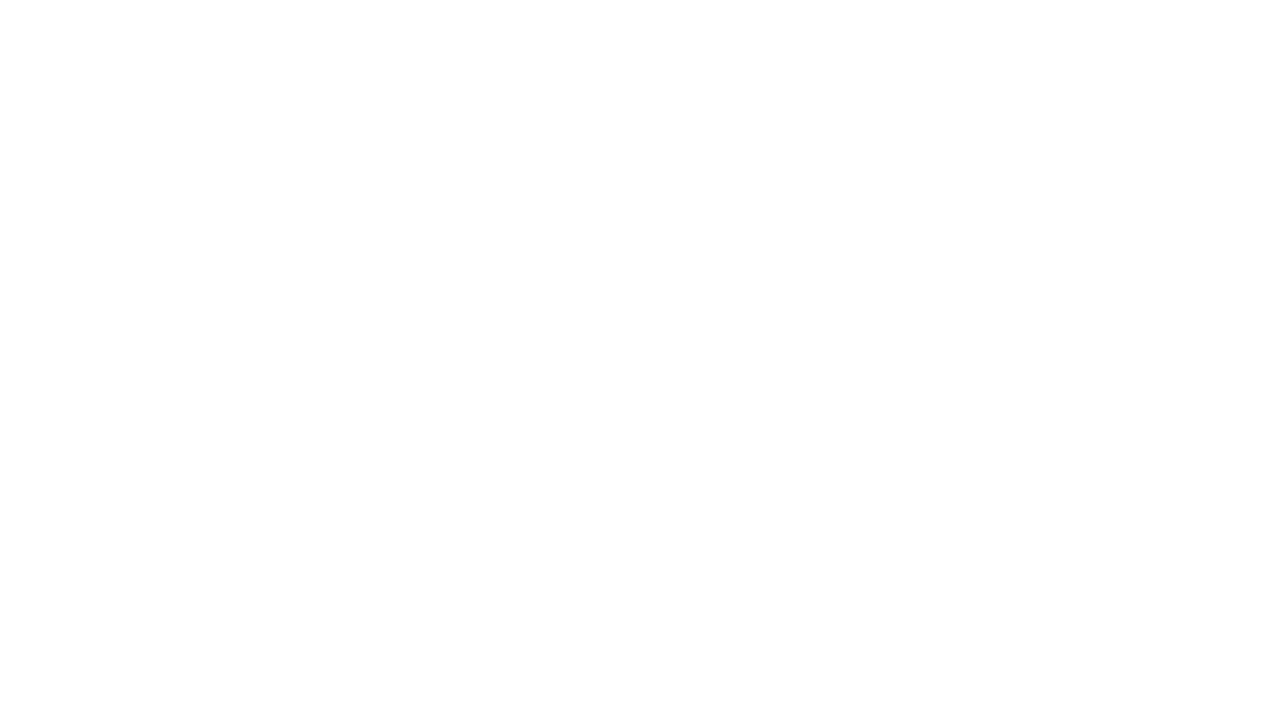

Loading indicators disappeared
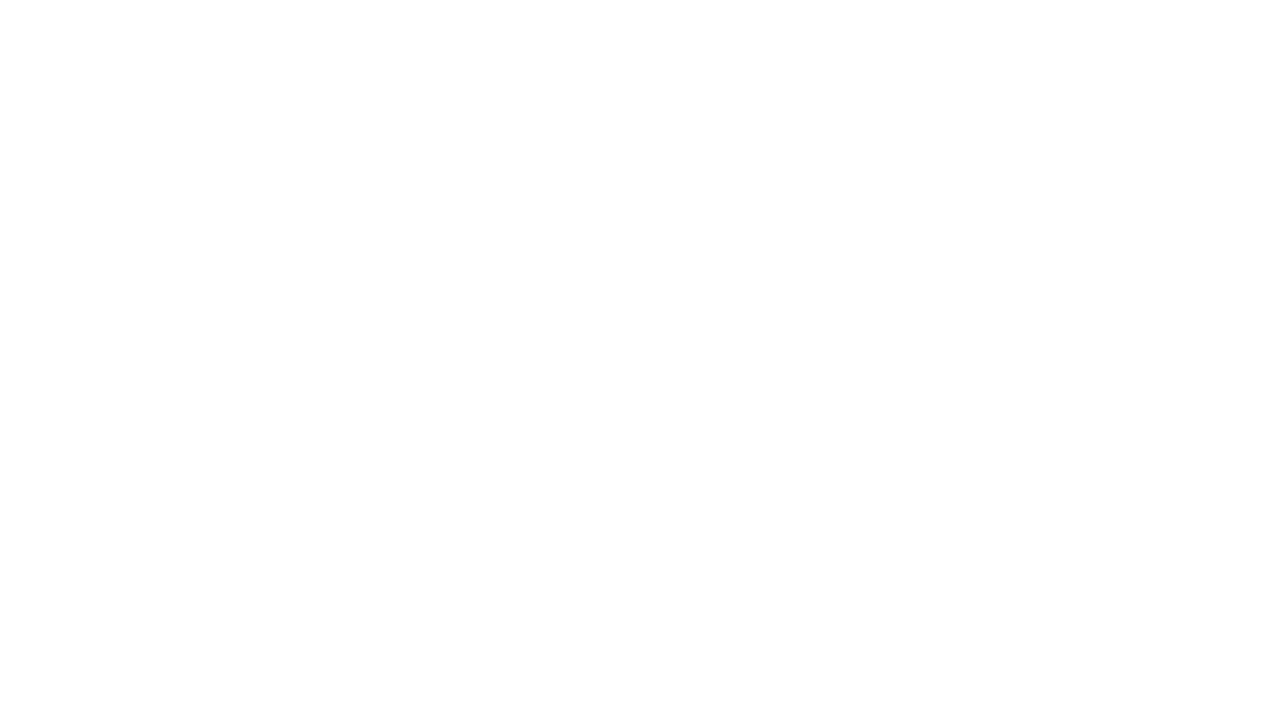

Waited 2 seconds for additional page content to load
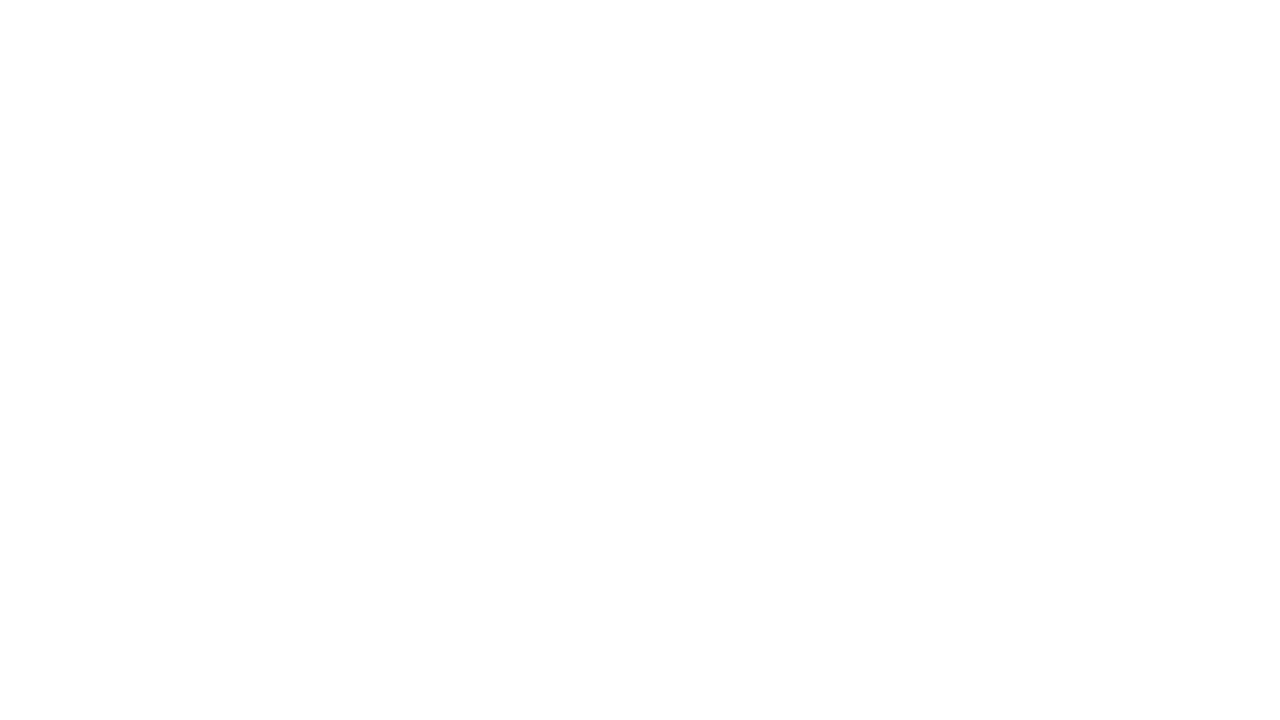

Checked page content - appointment slots may be available
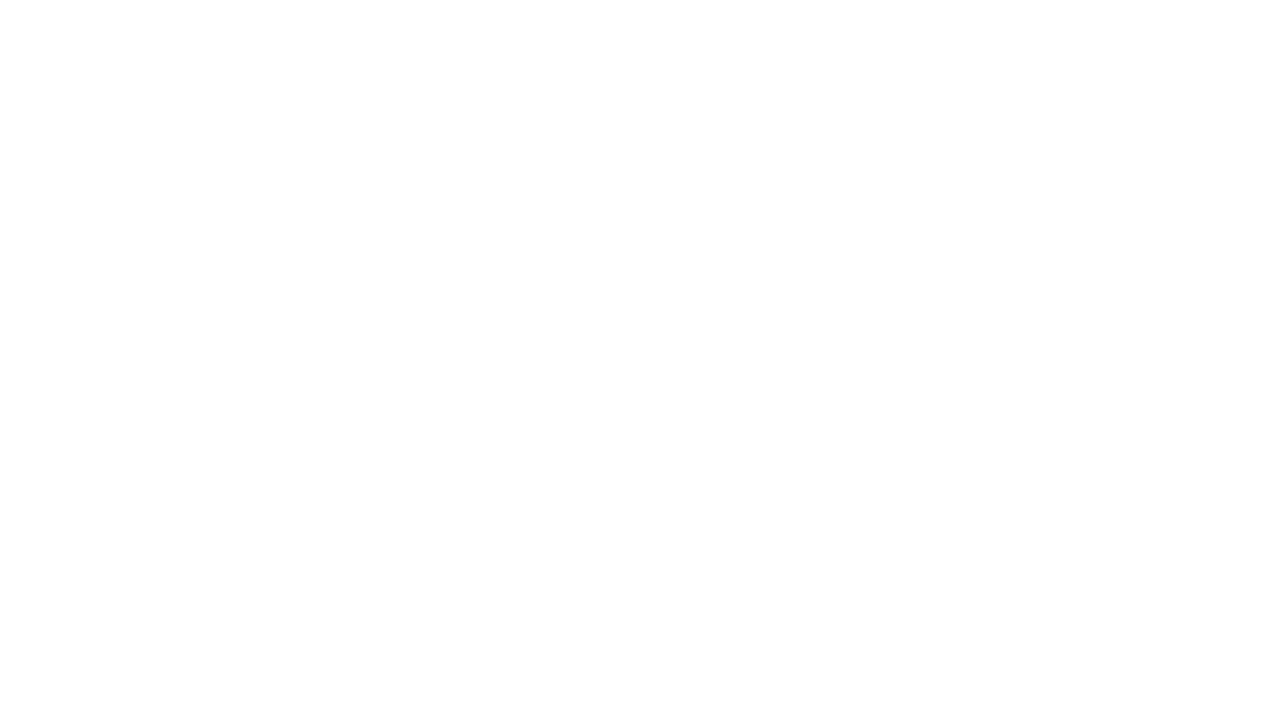

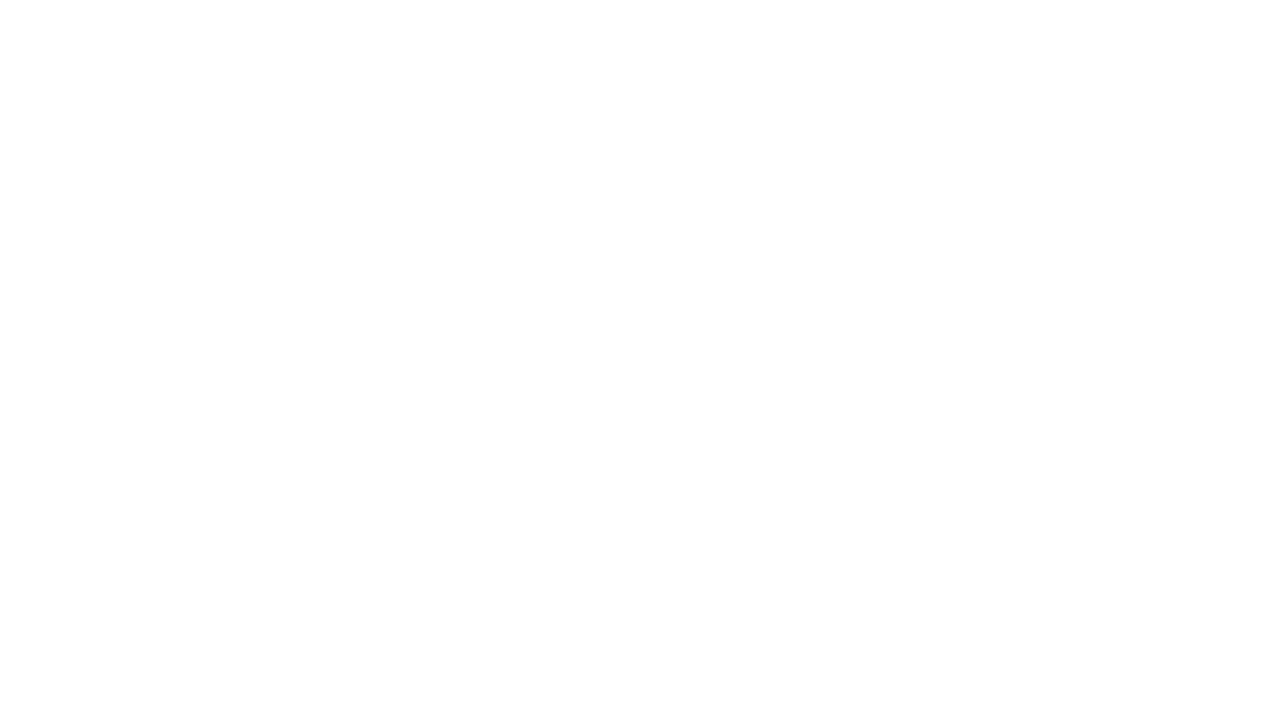